Comprehensive test of a demo page that performs various UI interactions including typing in text fields, clicking buttons, hovering over dropdowns, interacting with sliders, select options, iframes, radio buttons, checkboxes, and drag-and-drop functionality.

Starting URL: https://seleniumbase.io/demo_page

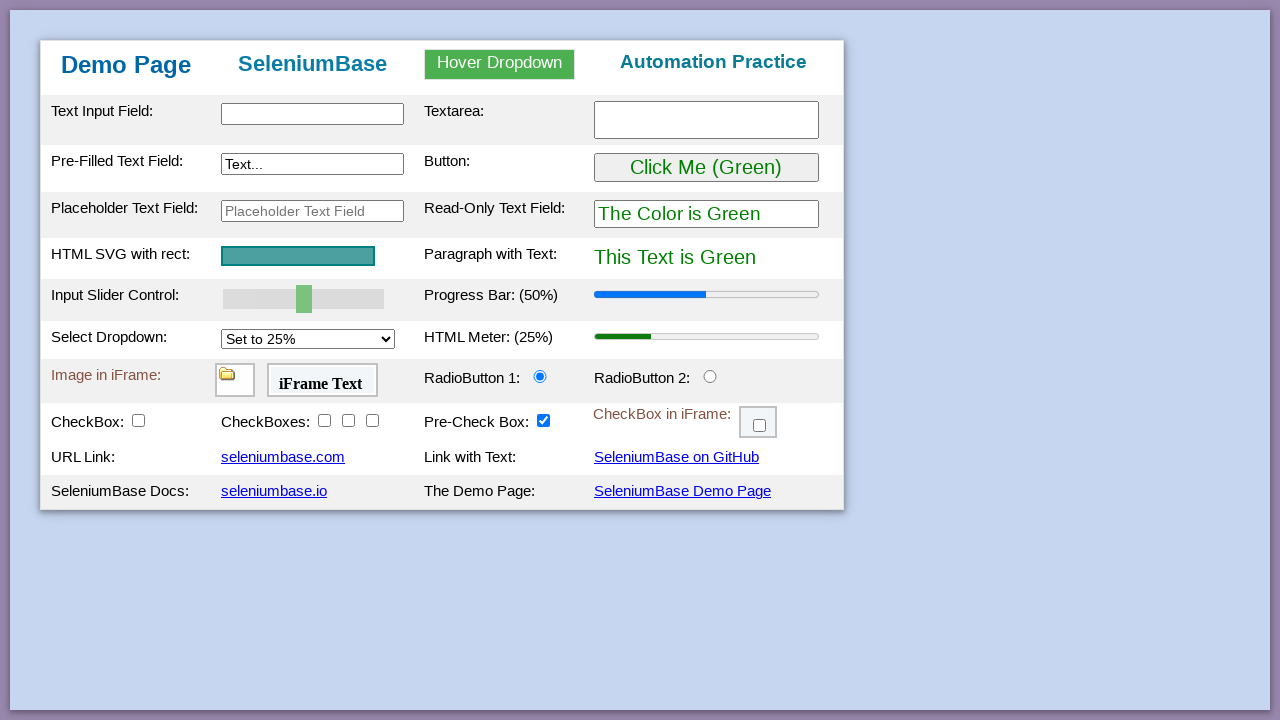

Verified page title is 'Web Testing Page'
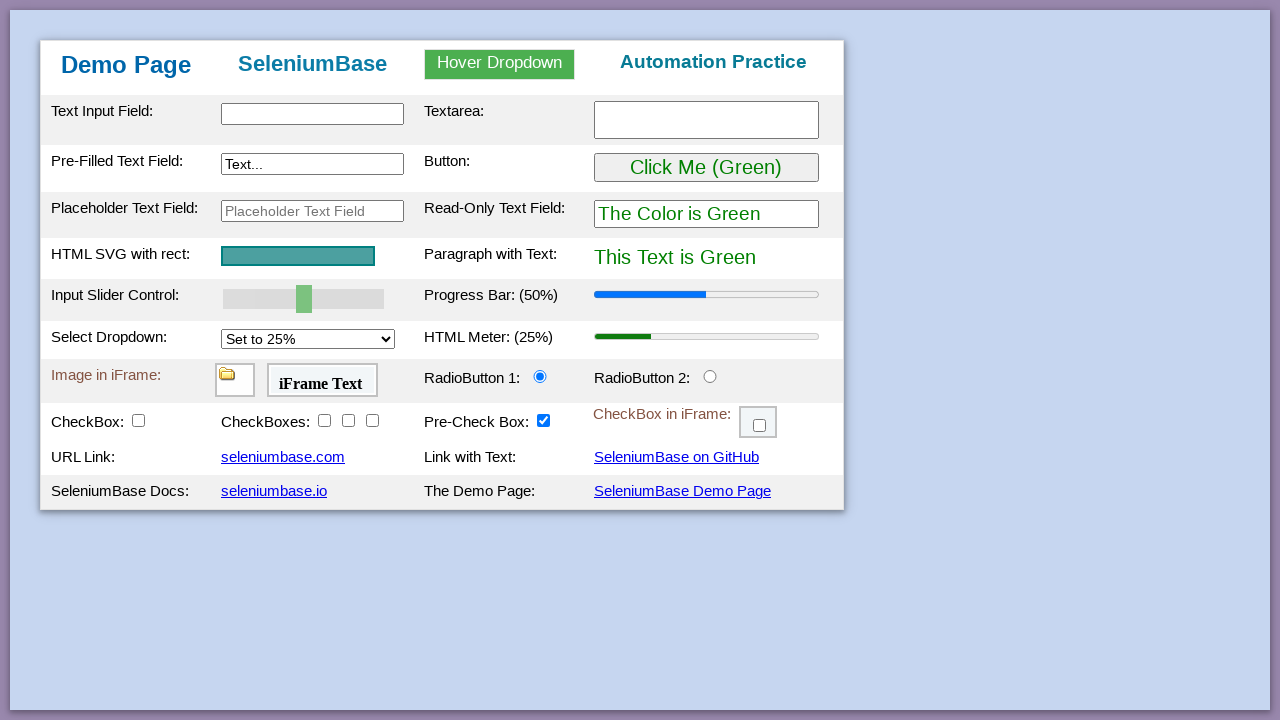

Table body element loaded and visible
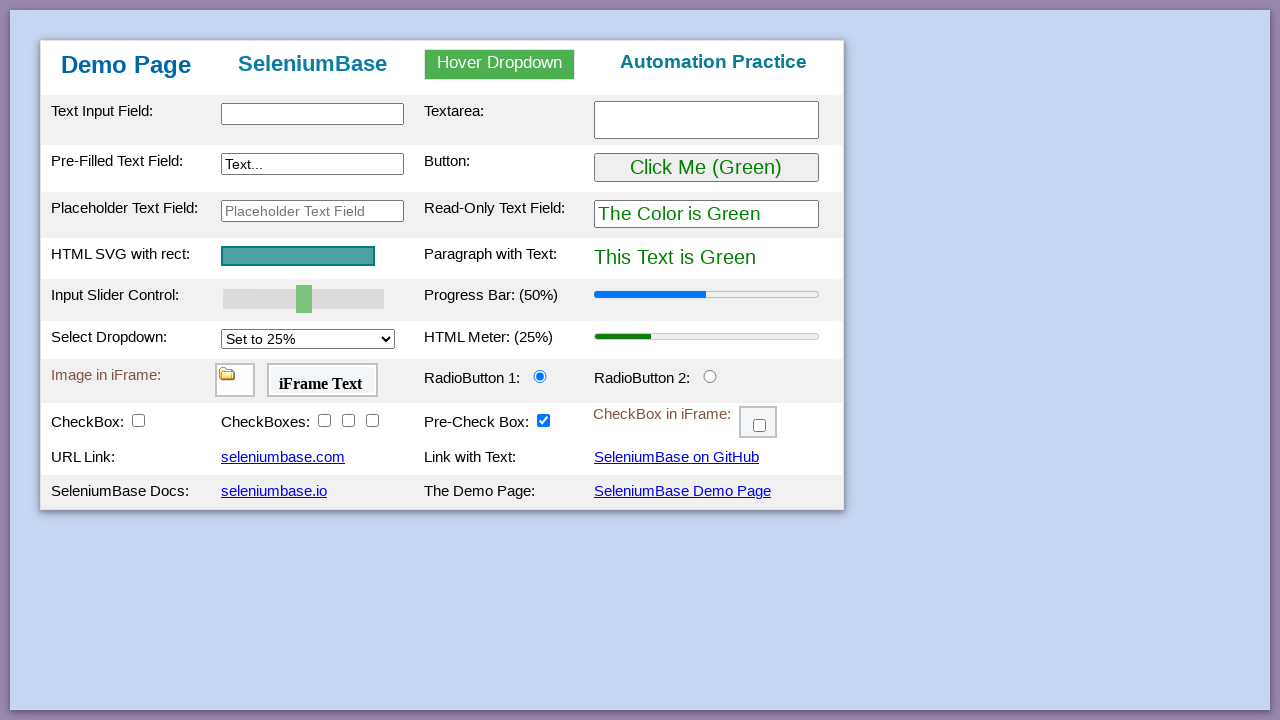

Verified 'Demo Page' text in h1 heading
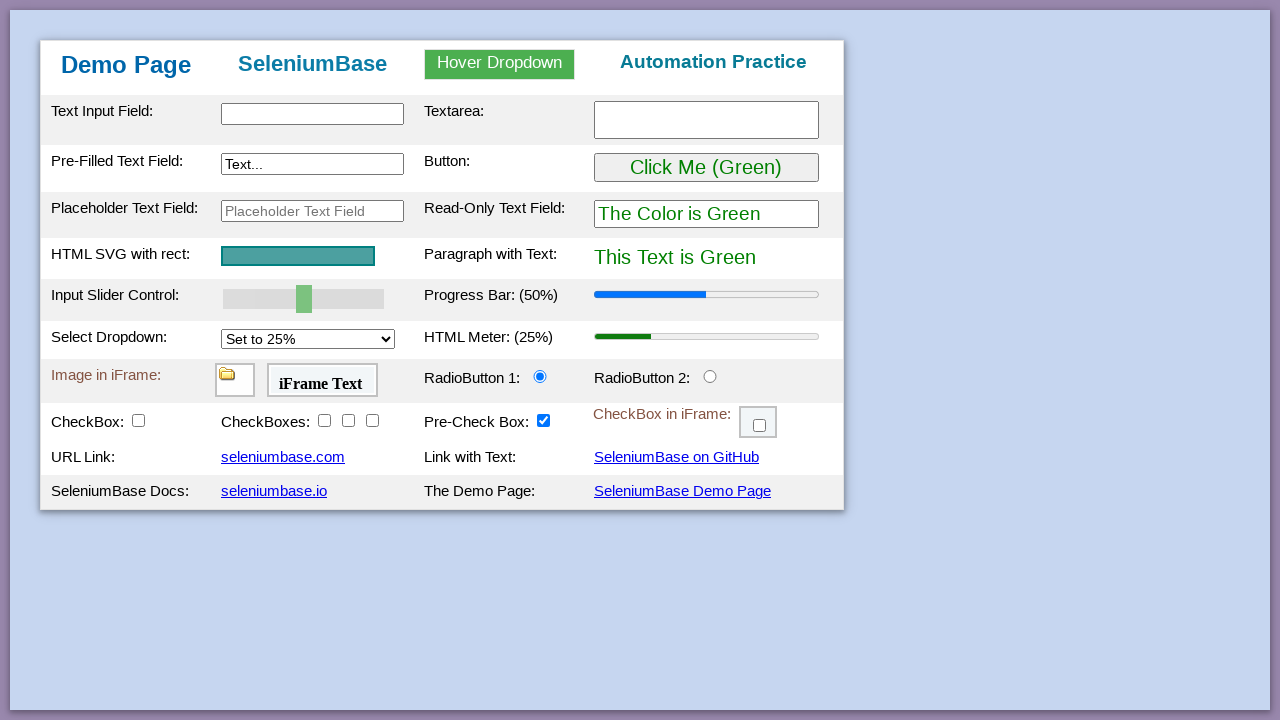

Typed 'This is Automated' into text input field on #myTextInput
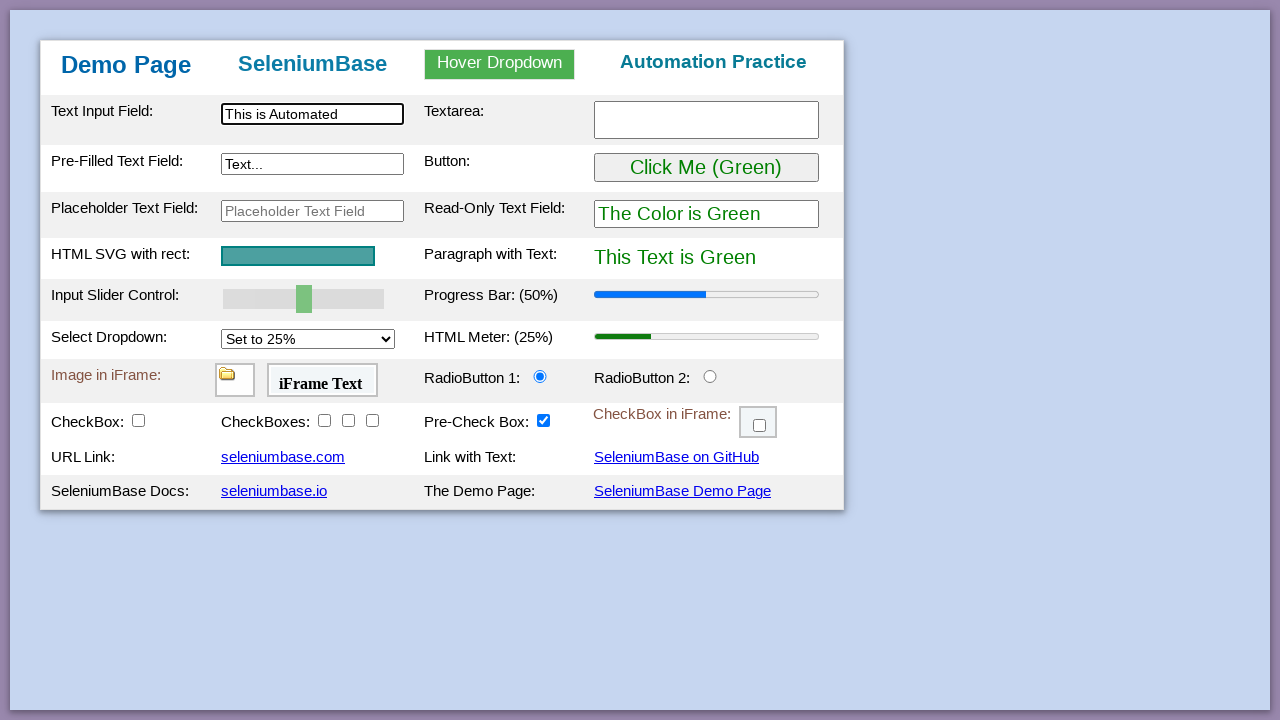

Typed 'Testing Time!' into textarea on textarea.area1
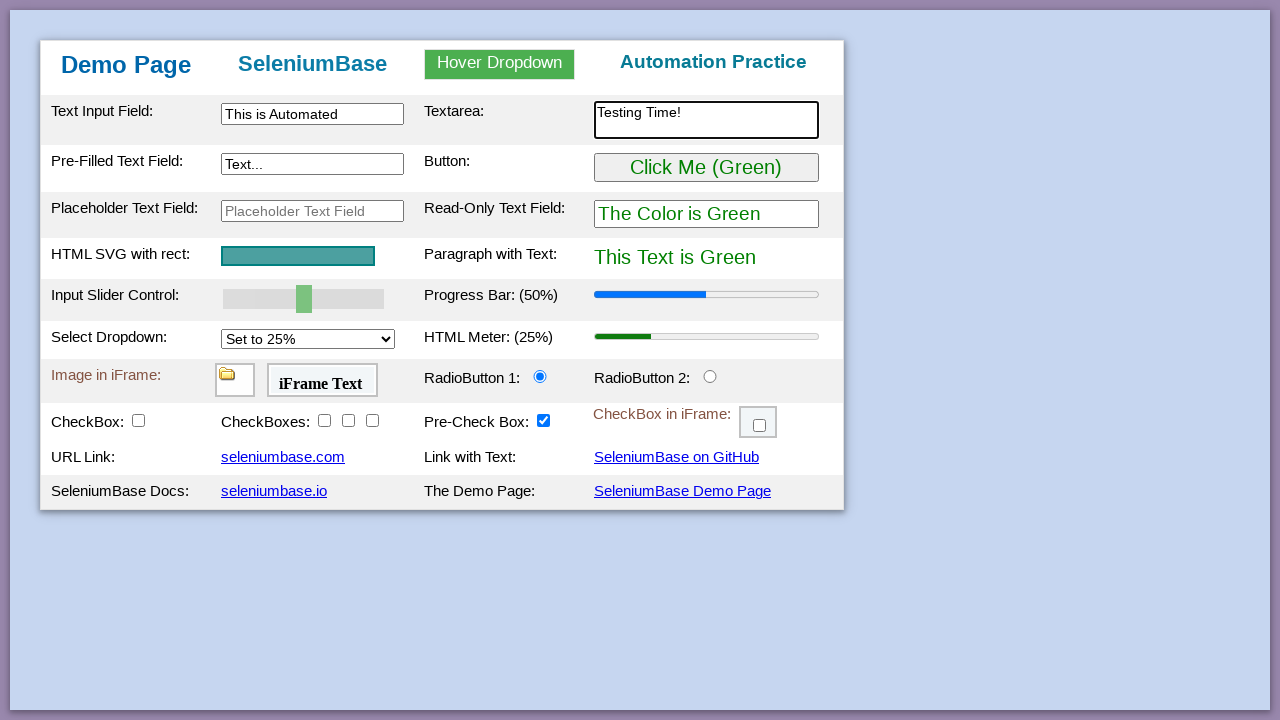

Typed 'Typing Text!' into preText2 field on [name="preText2"]
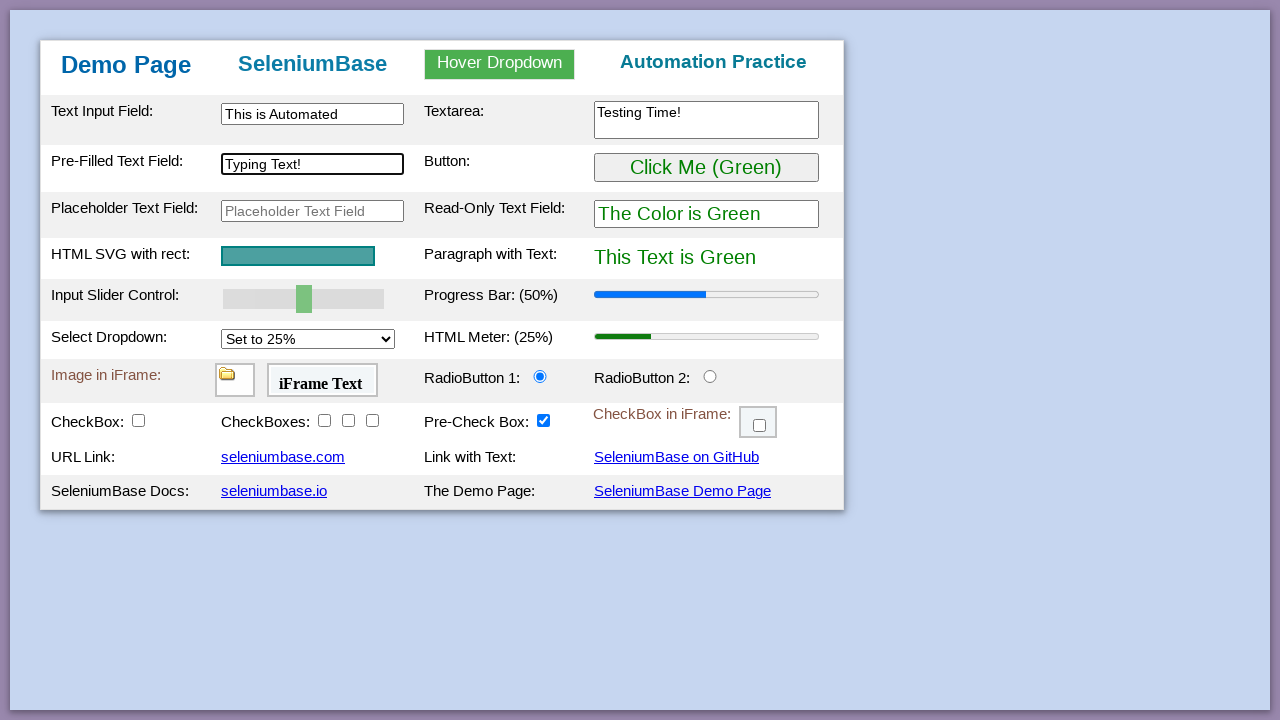

Verified text input field contains 'This is Automated'
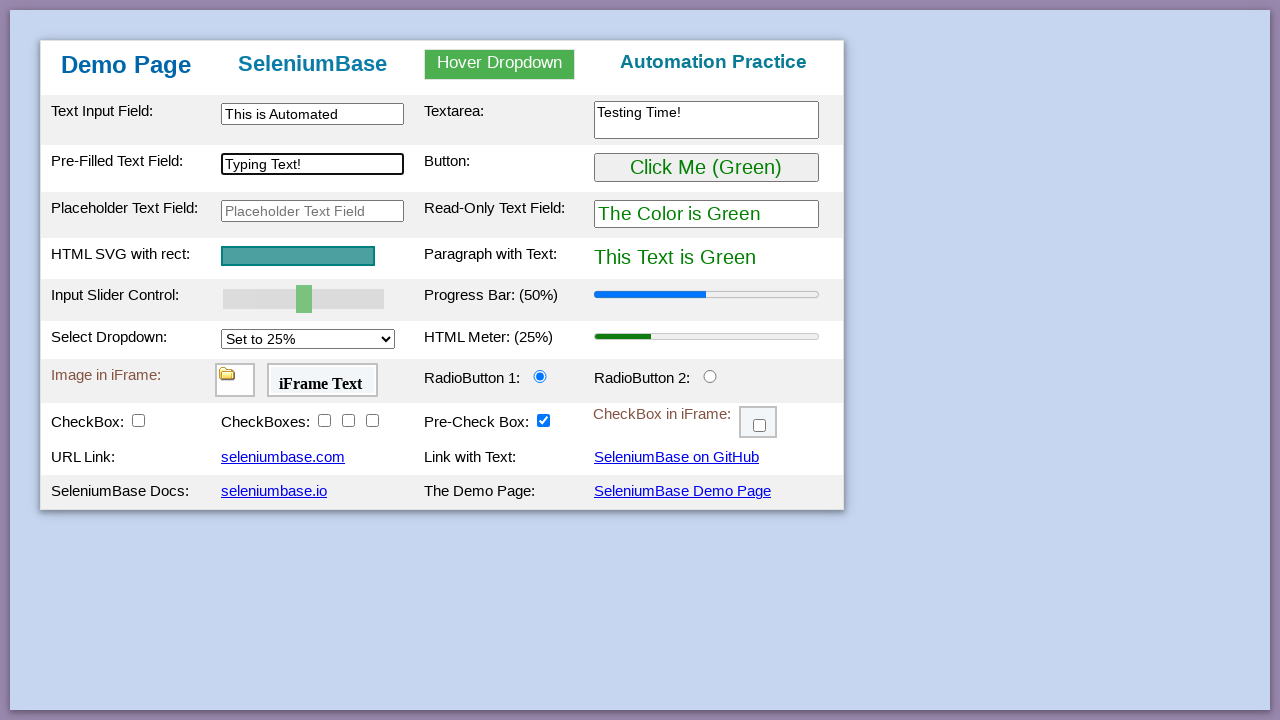

Hovered over dropdown menu at (500, 64) on #myDropdown
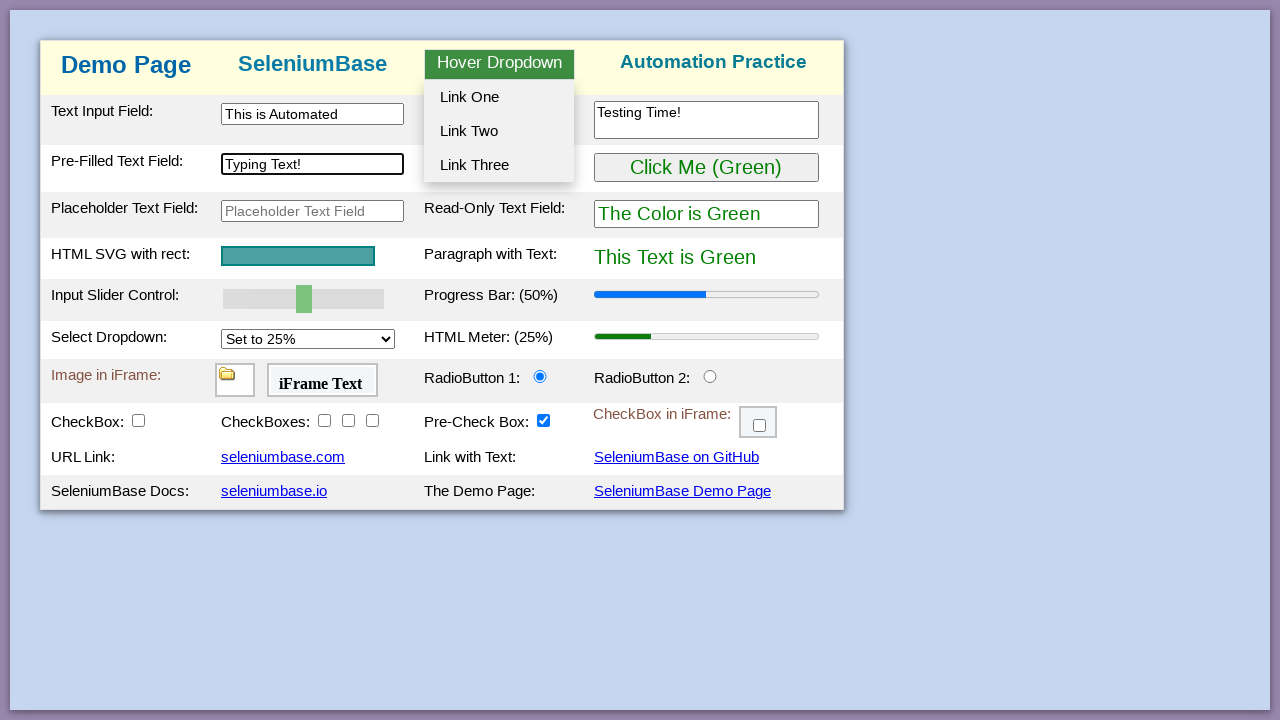

Clicked dropdown option 2 at (499, 131) on #dropOption2
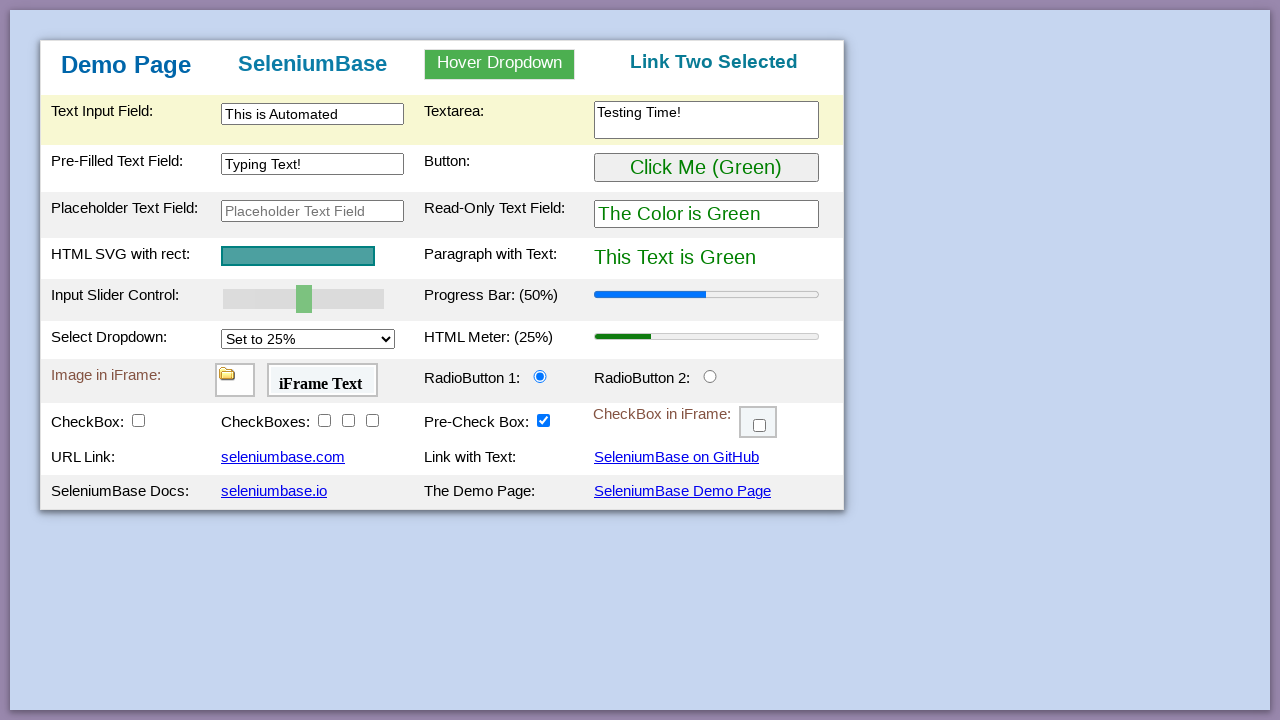

Clicked 'Click Me' button at (706, 168) on button:has-text("Click Me")
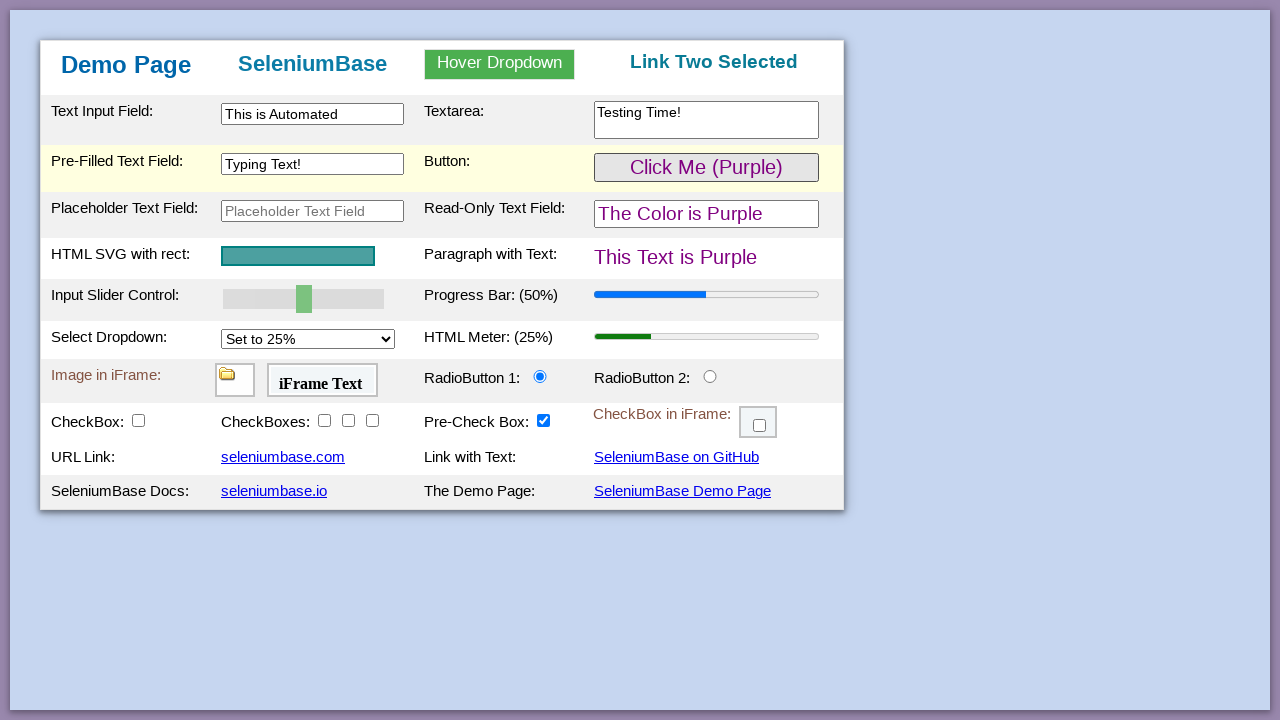

SVG element loaded and visible
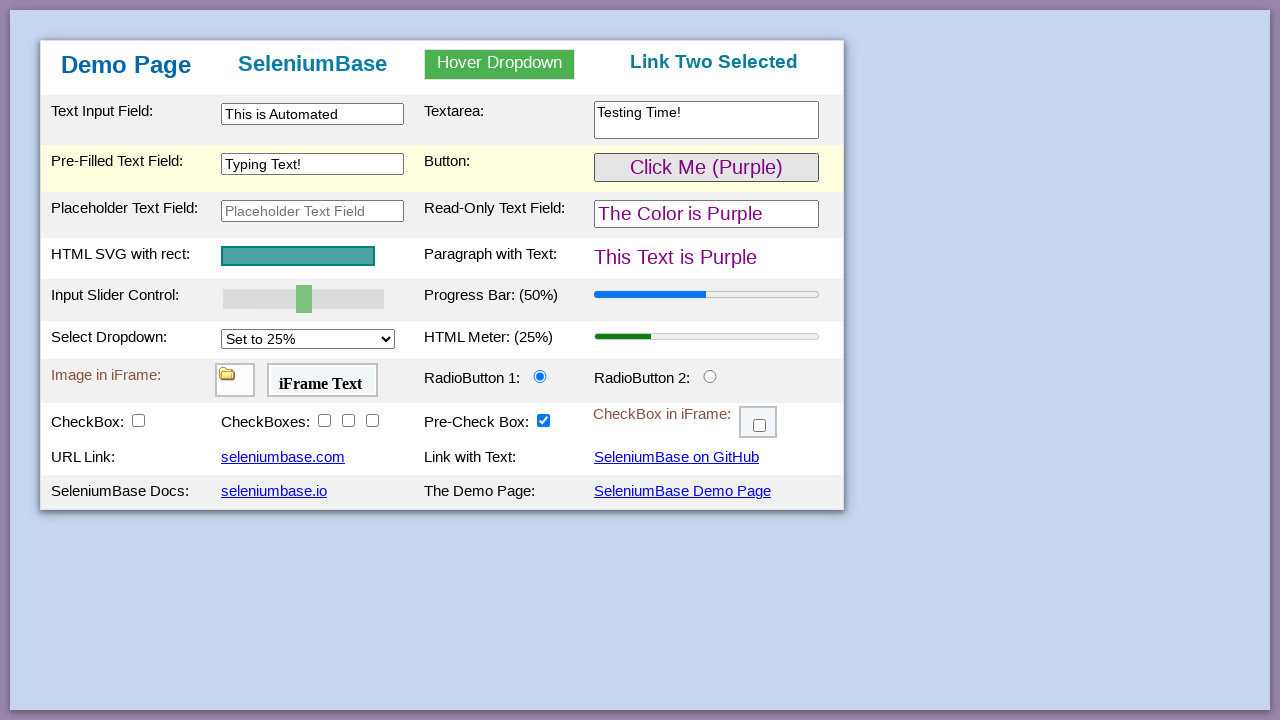

Clicked on slider control at (304, 299) on #myslider
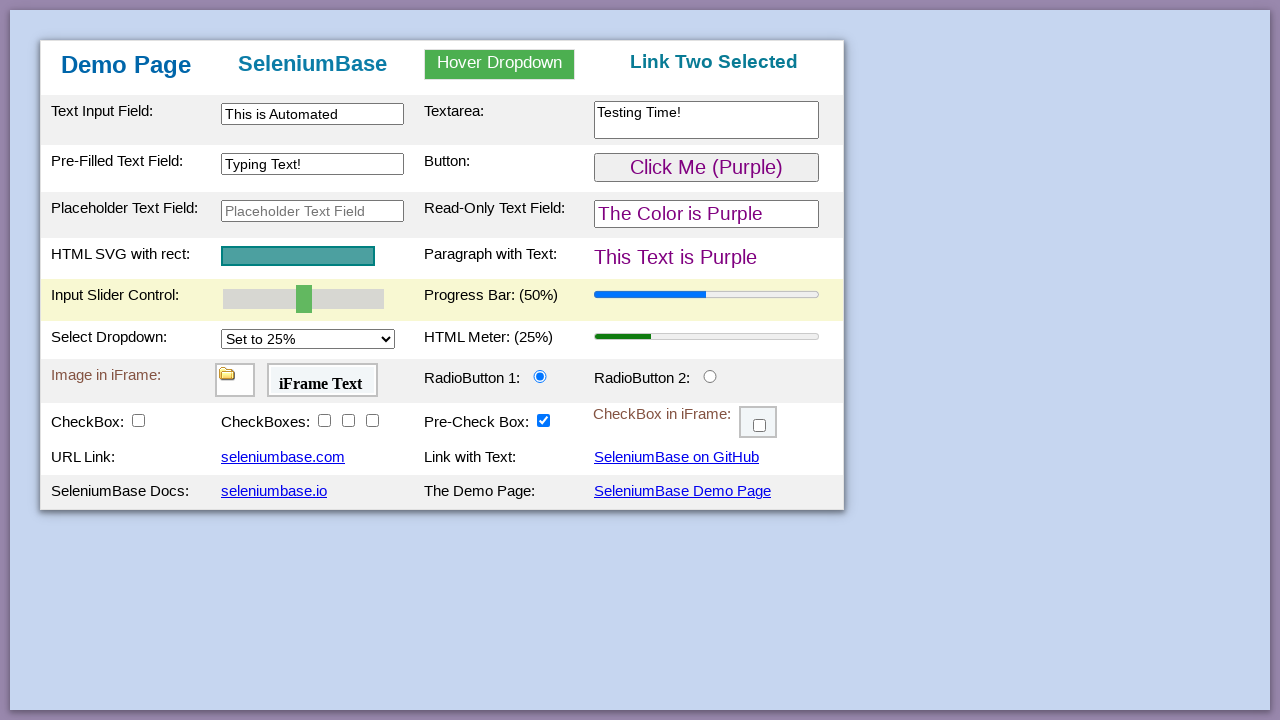

Pressed right arrow key on slider on #myslider
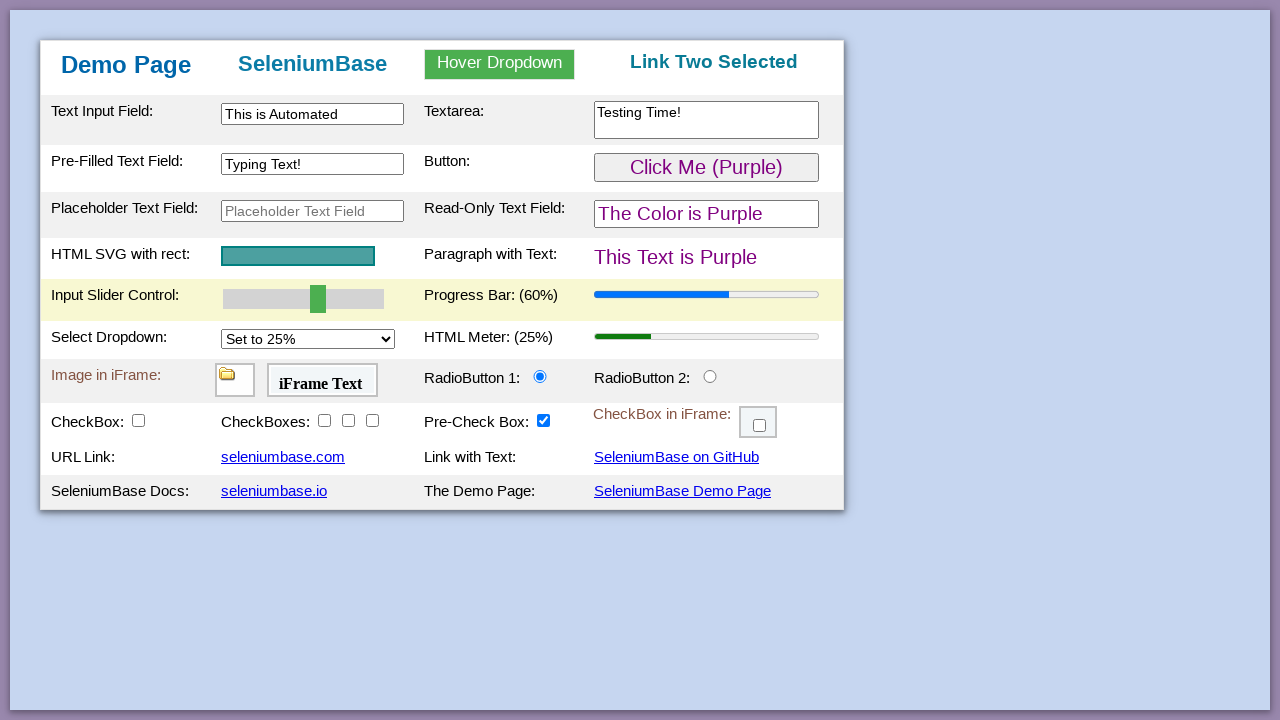

Pressed right arrow key on slider on #myslider
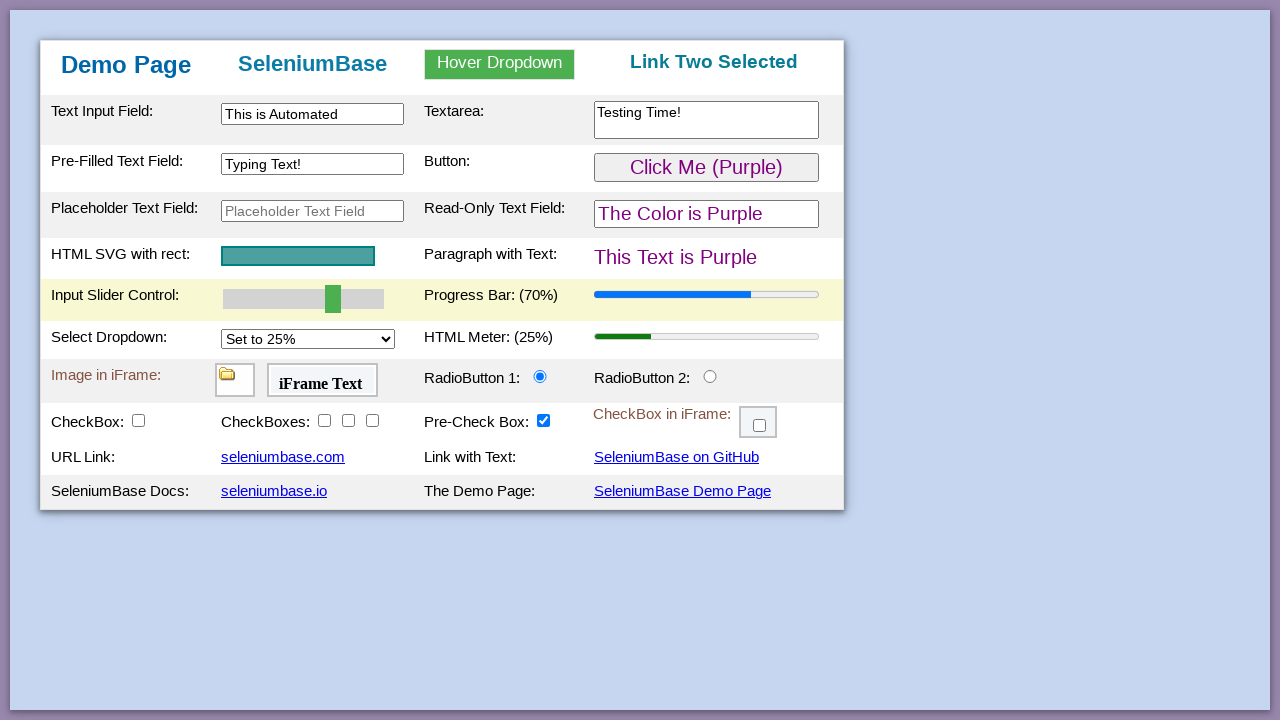

Pressed right arrow key on slider on #myslider
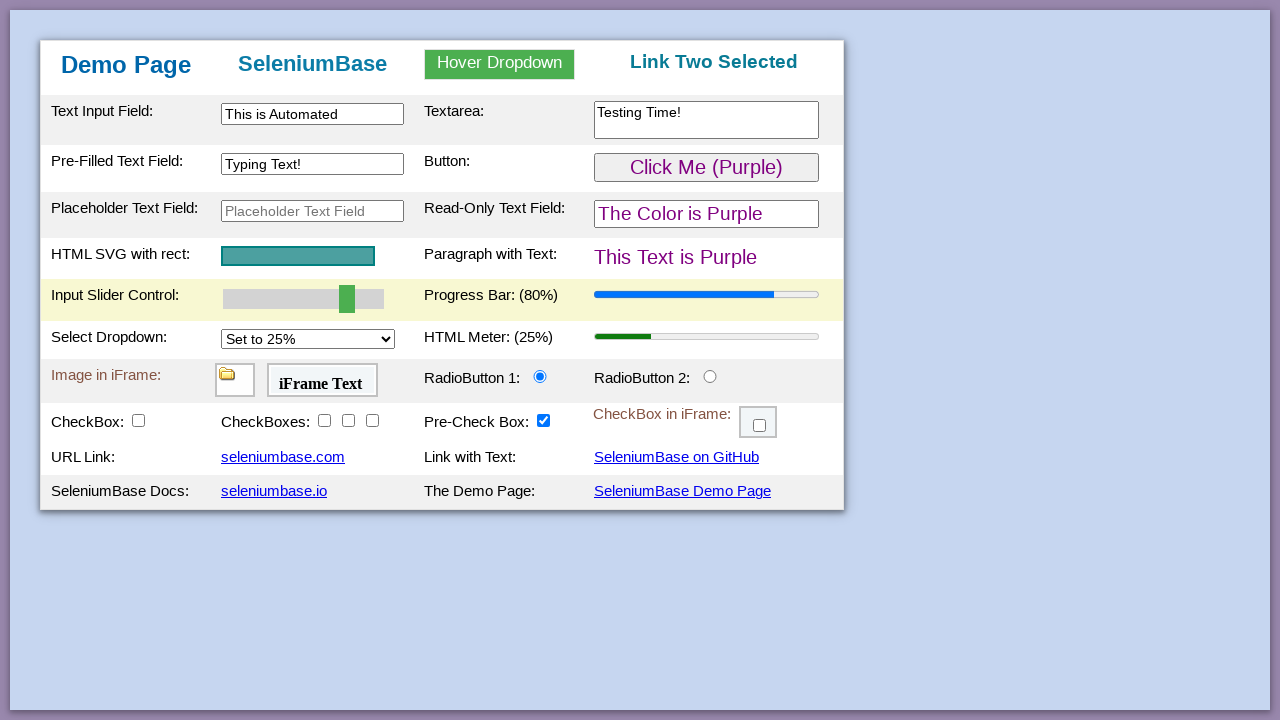

Pressed right arrow key on slider on #myslider
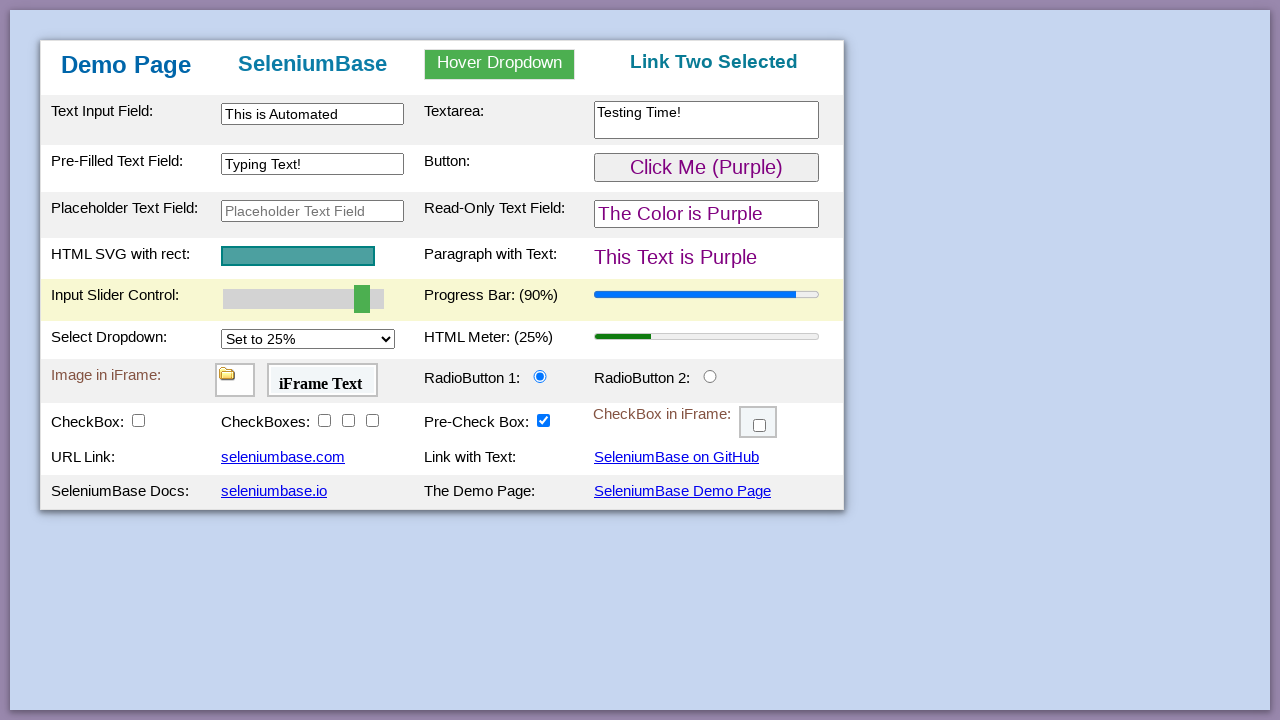

Pressed right arrow key on slider on #myslider
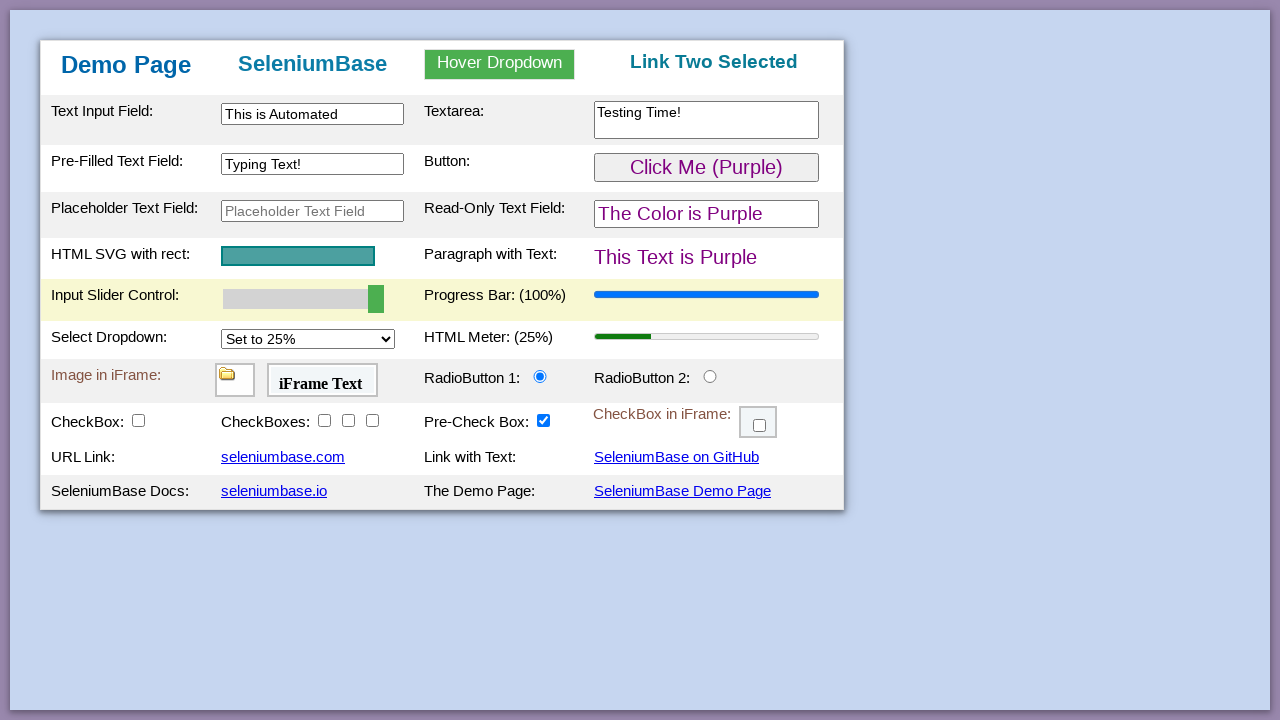

Selected 'Set to 75%' option from dropdown on #mySelect
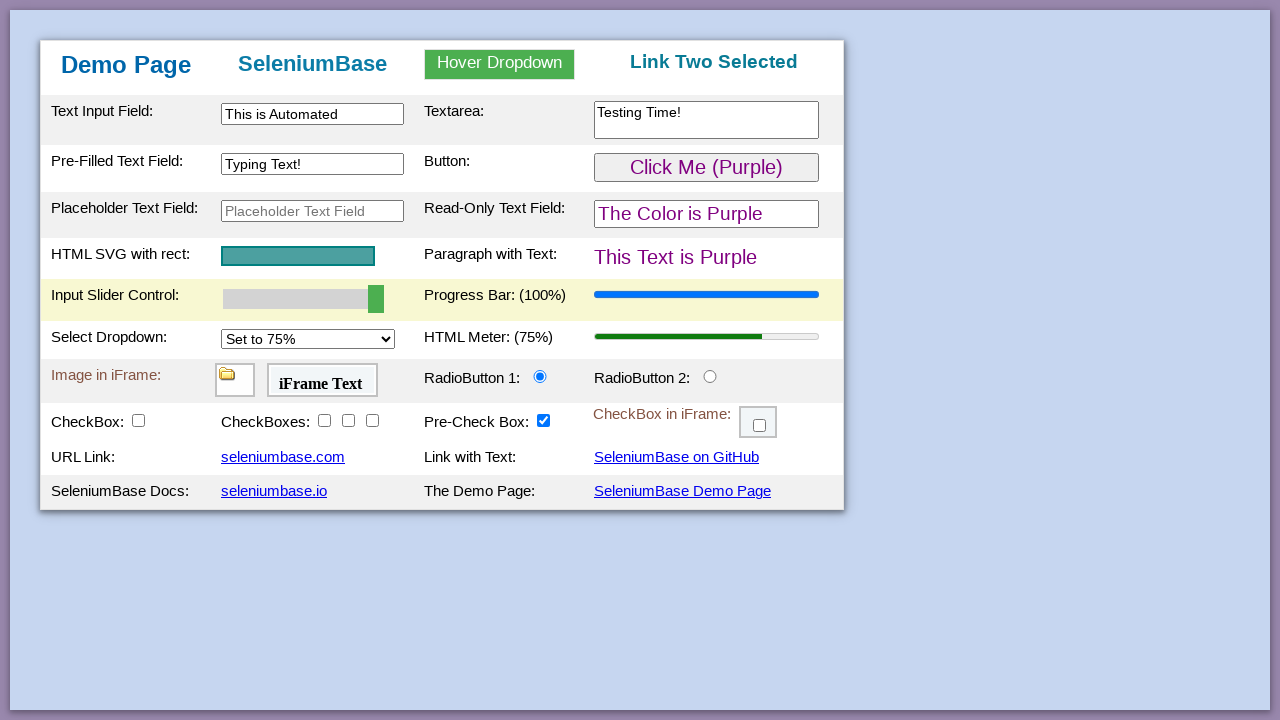

Switched to first iframe and verified image loaded
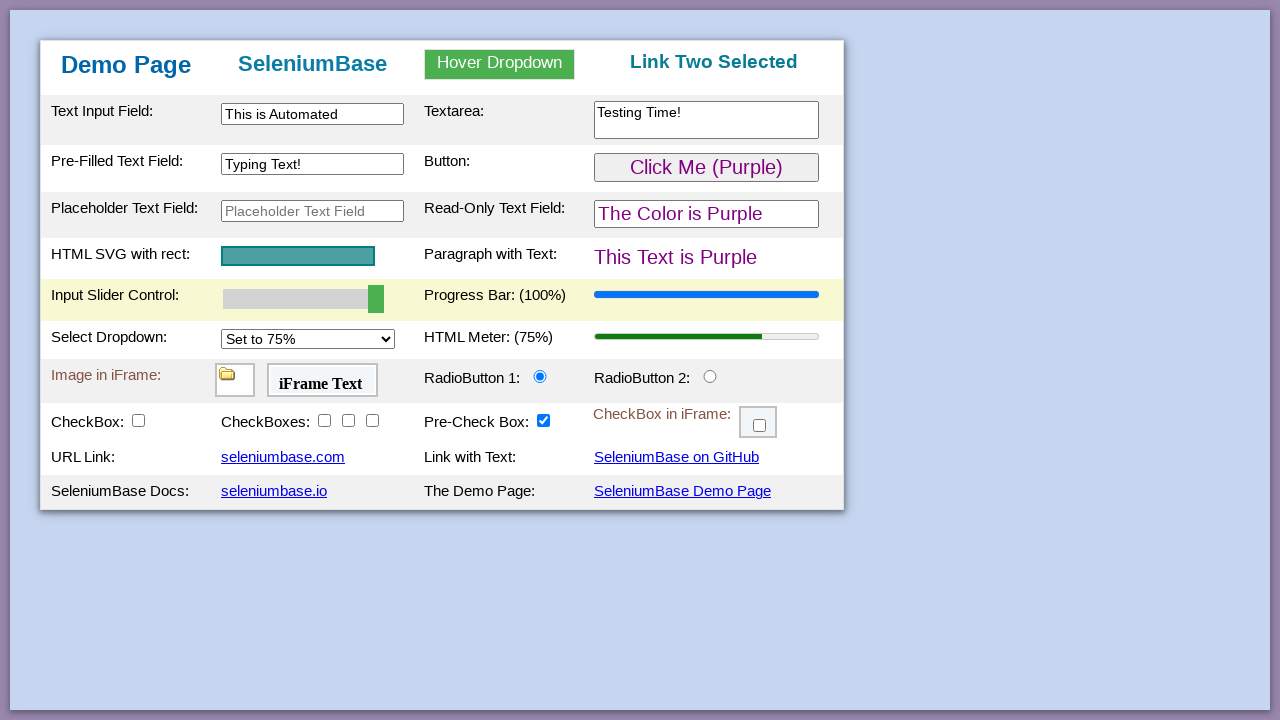

Switched to second iframe and verified 'iFrame Text' is visible
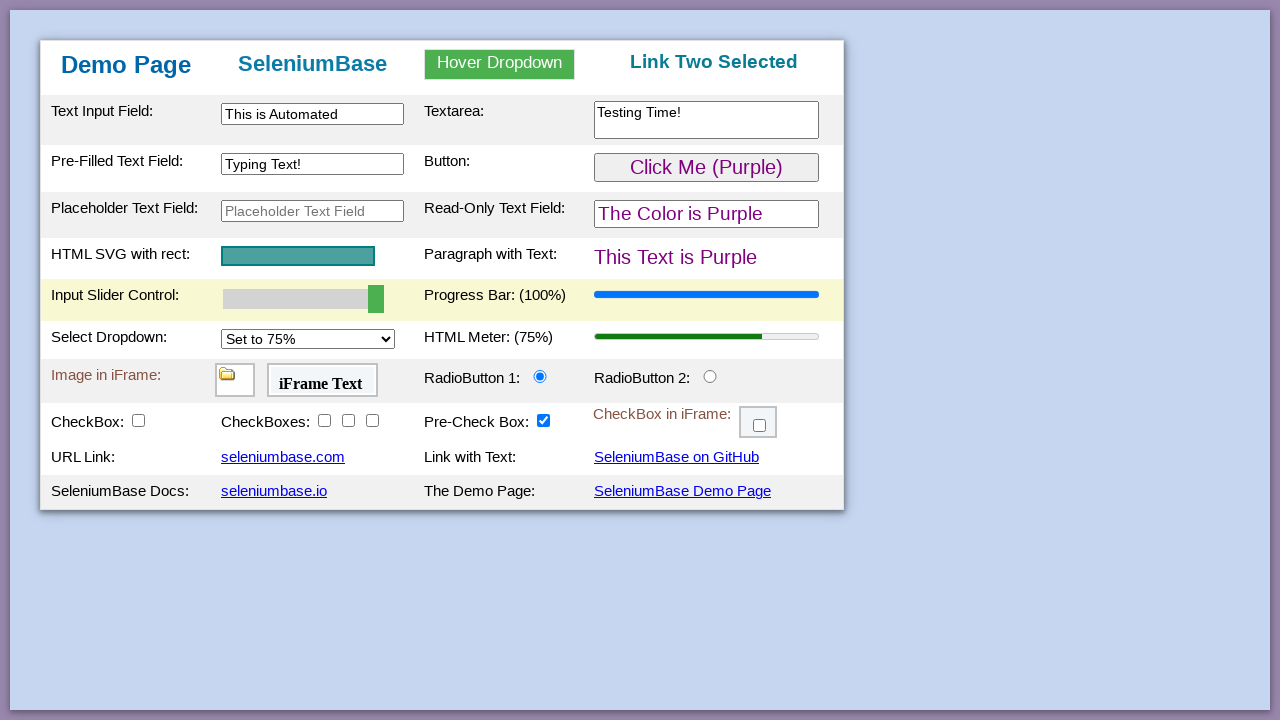

Clicked radio button 2 at (710, 376) on #radioButton2
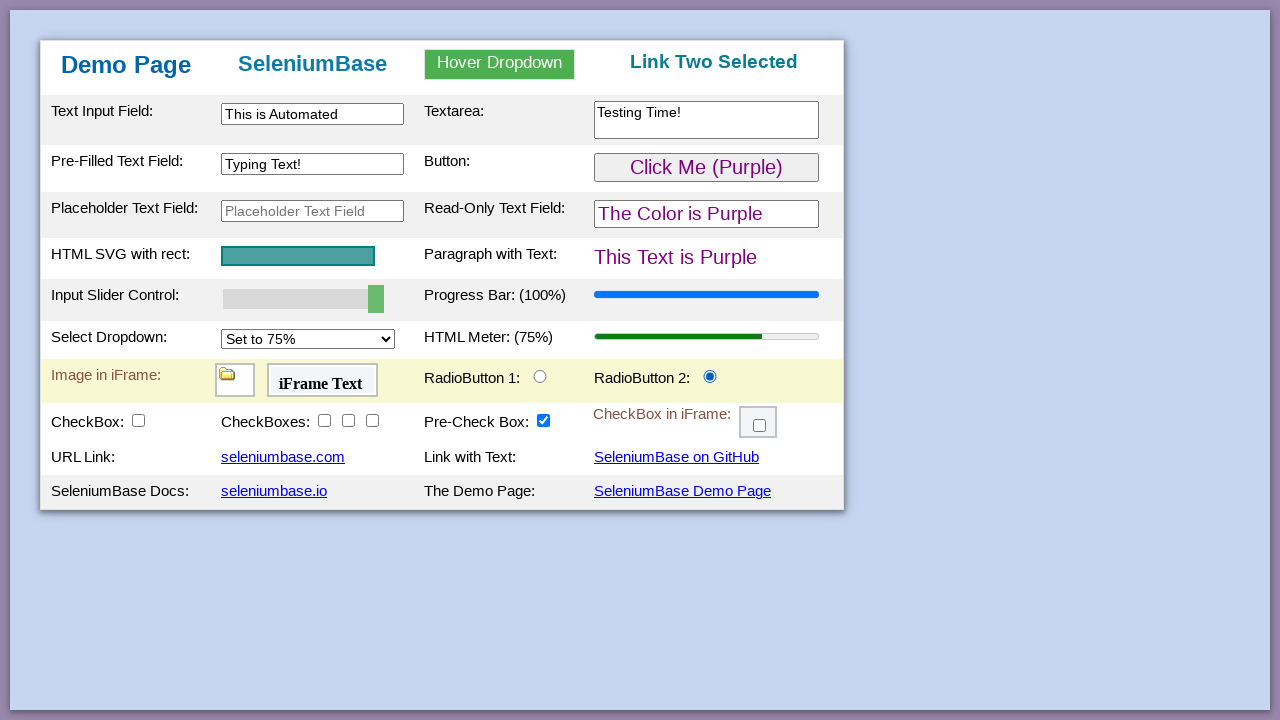

Clicked checkbox 1 at (138, 420) on #checkBox1
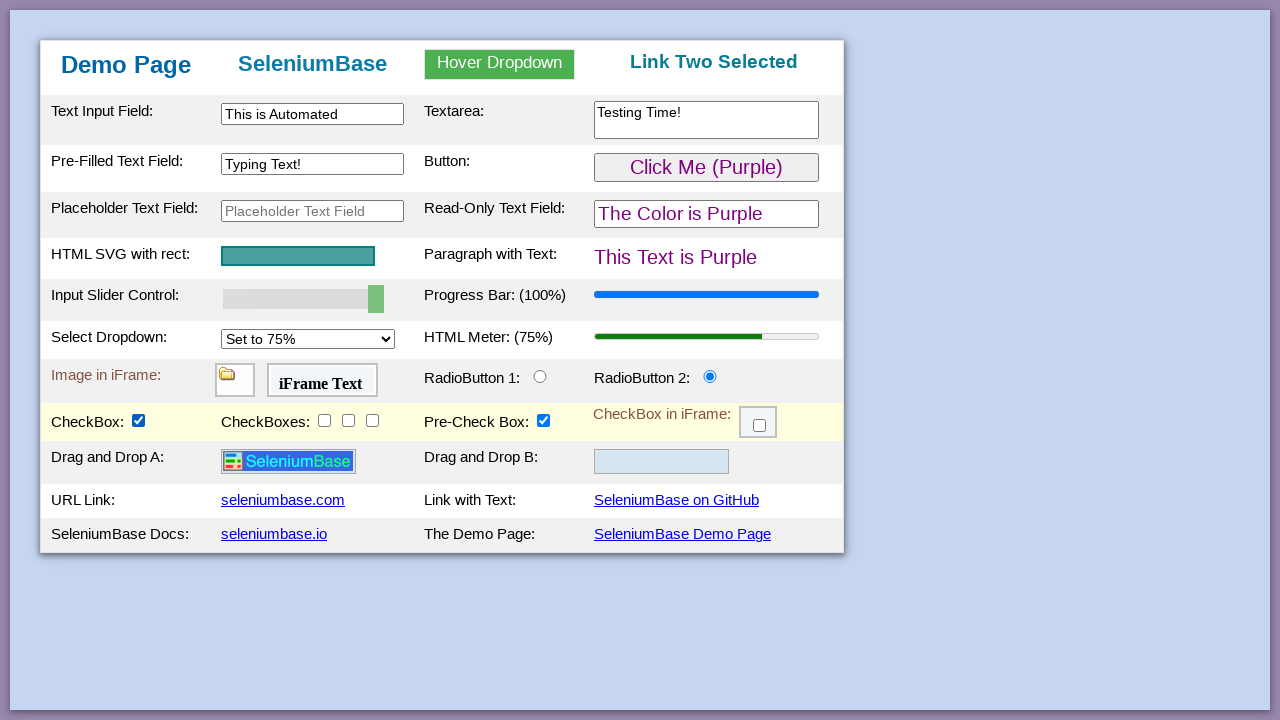

Clicked first checkbox from checkBoxClassB at (324, 420) on input.checkBoxClassB >> nth=0
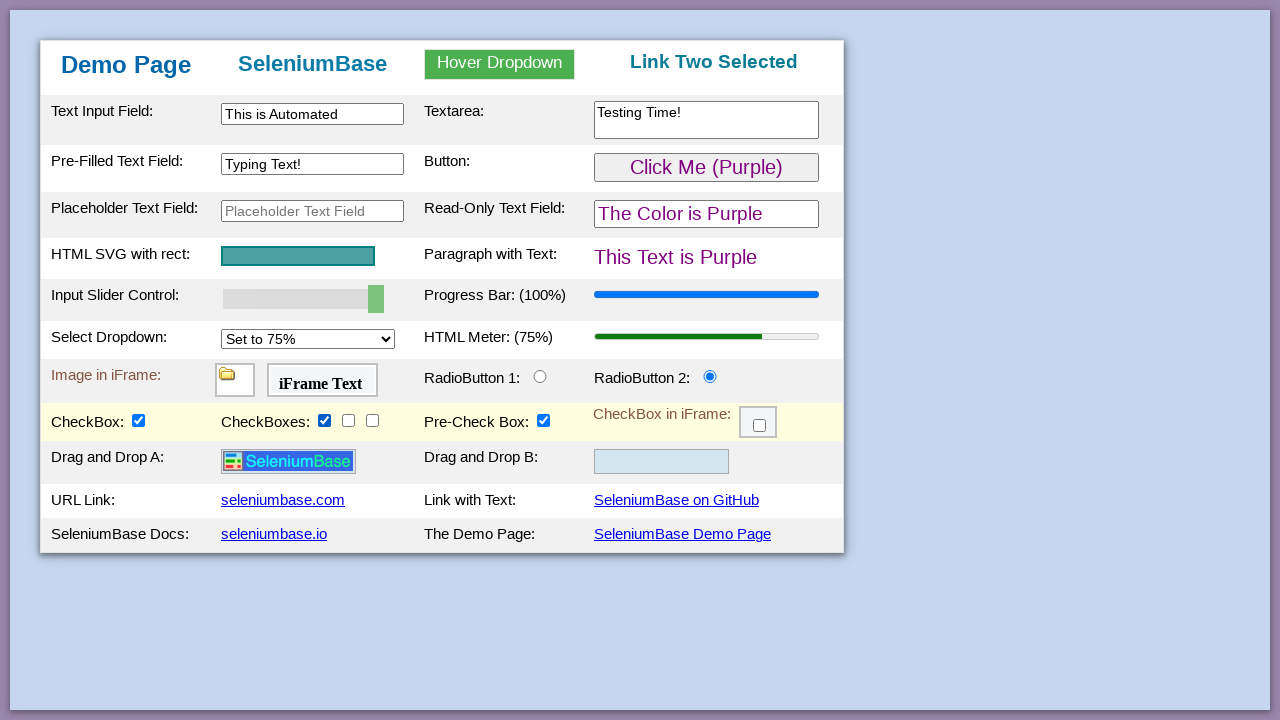

Clicked second checkbox from checkBoxClassB at (348, 420) on input.checkBoxClassB >> nth=1
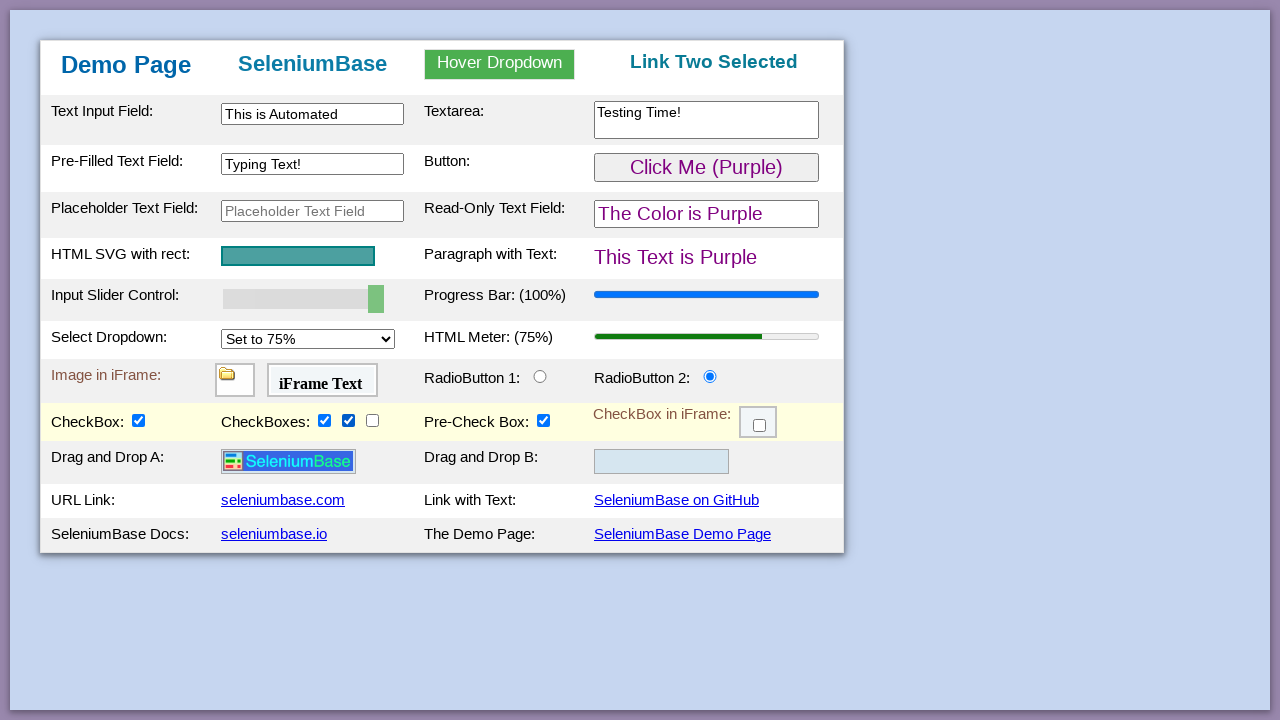

Clicked third checkbox from checkBoxClassB at (372, 420) on input.checkBoxClassB >> nth=2
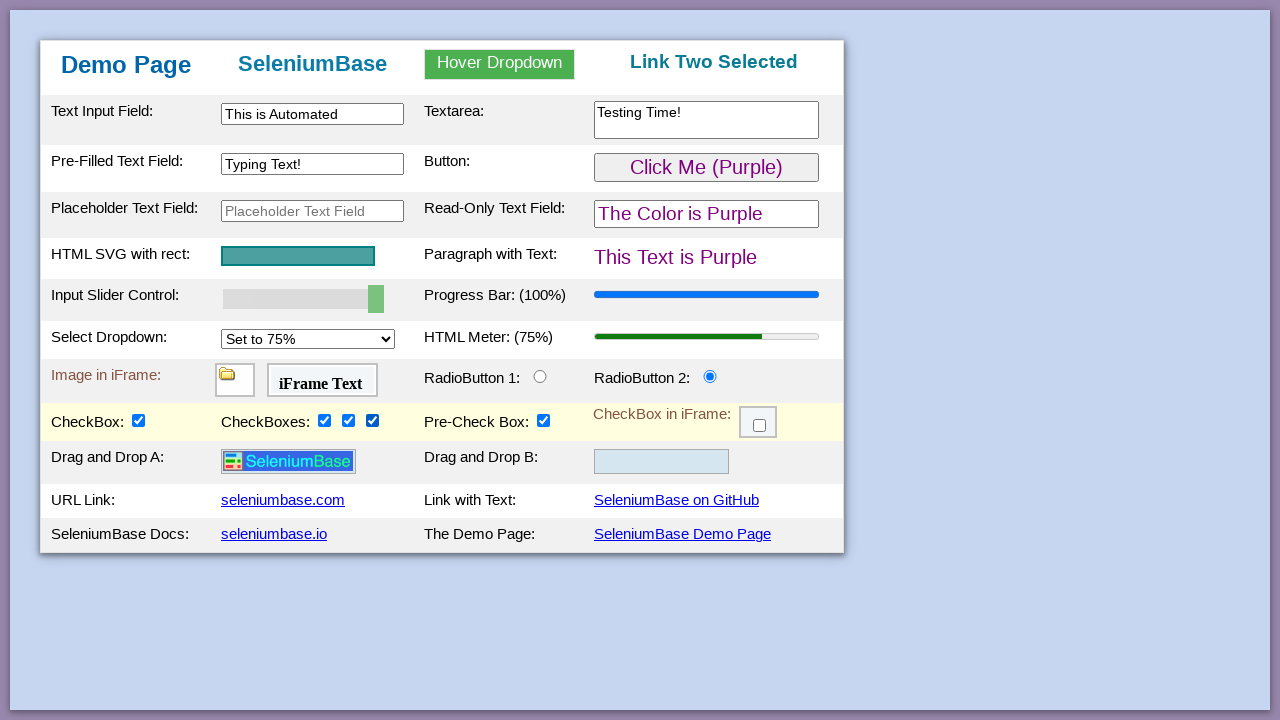

Switched to third iframe and clicked checkbox at (760, 426) on #myFrame3 >> internal:control=enter-frame >> .fBox
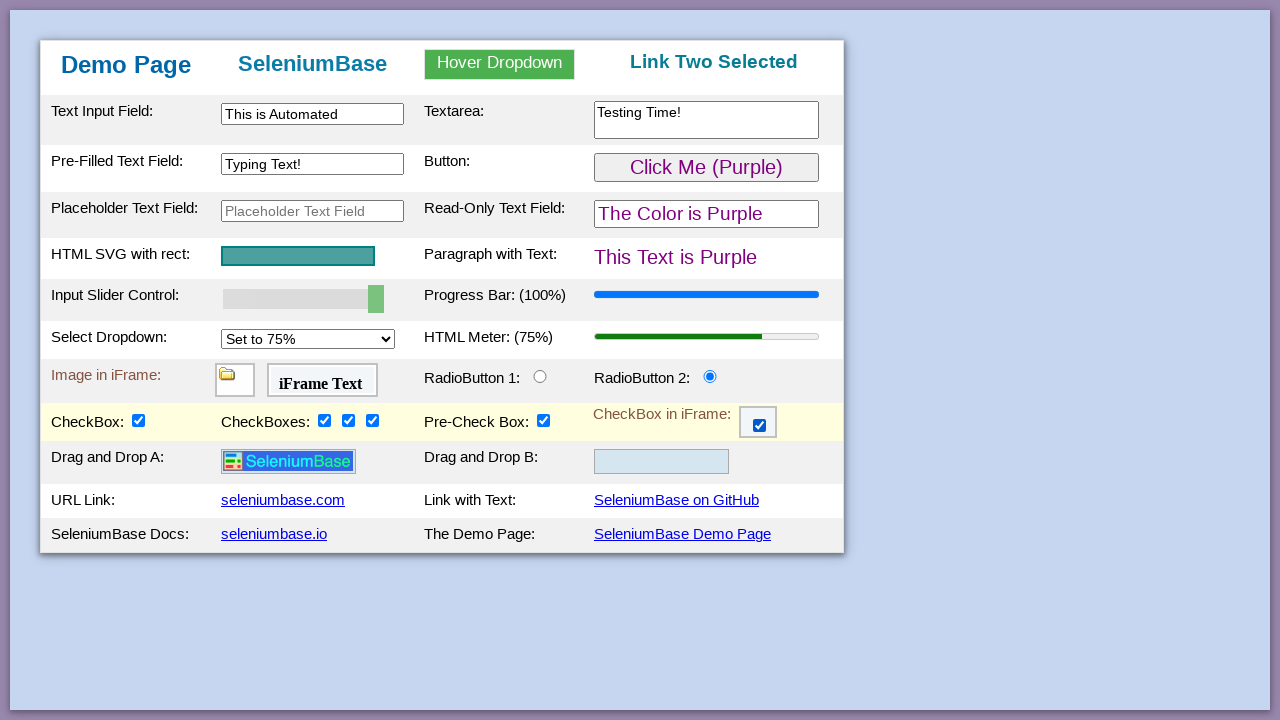

Dragged logo image to drop zone 2 at (662, 462)
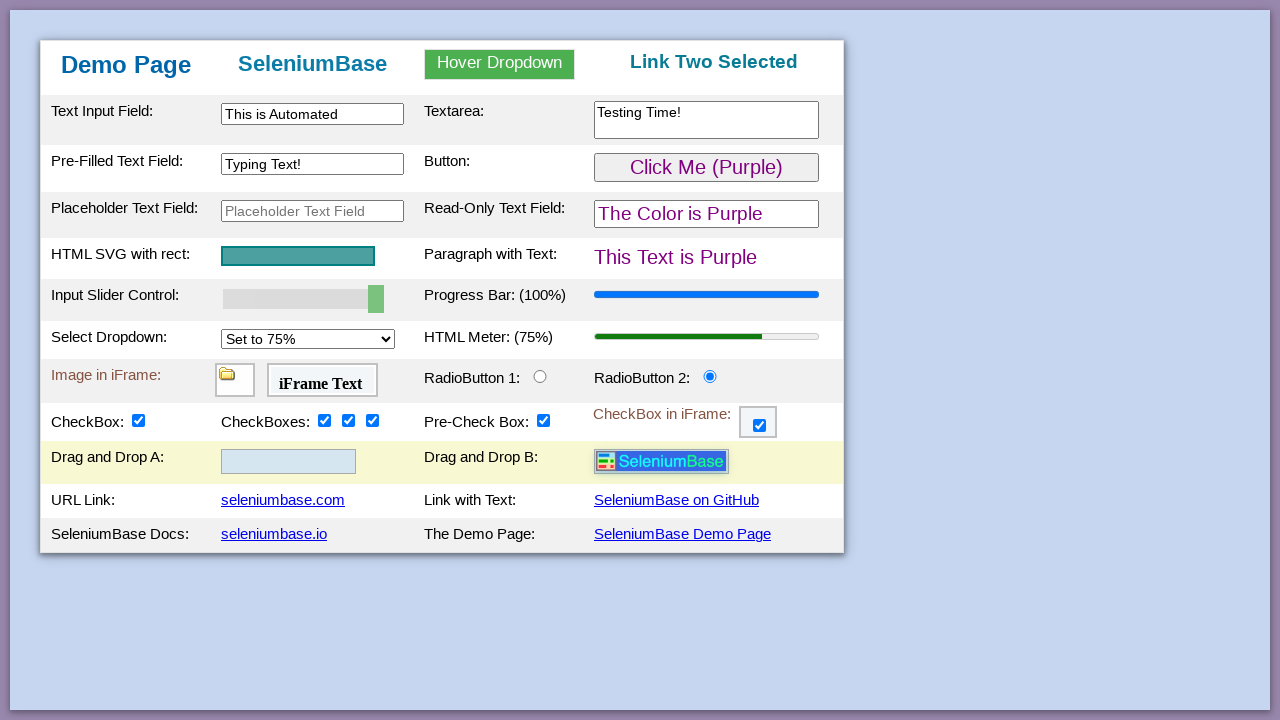

Clicked 'SeleniumBase Demo Page' link at (682, 534) on text=SeleniumBase Demo Page
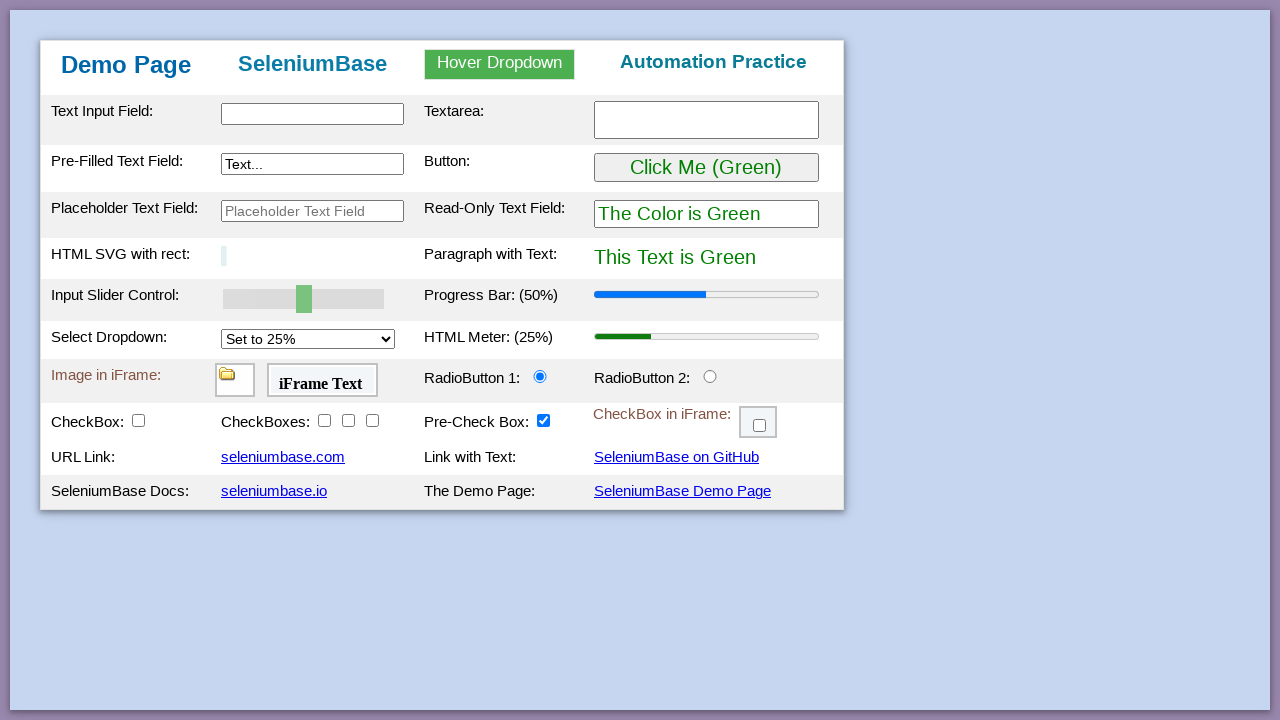

H2 element loaded and visible
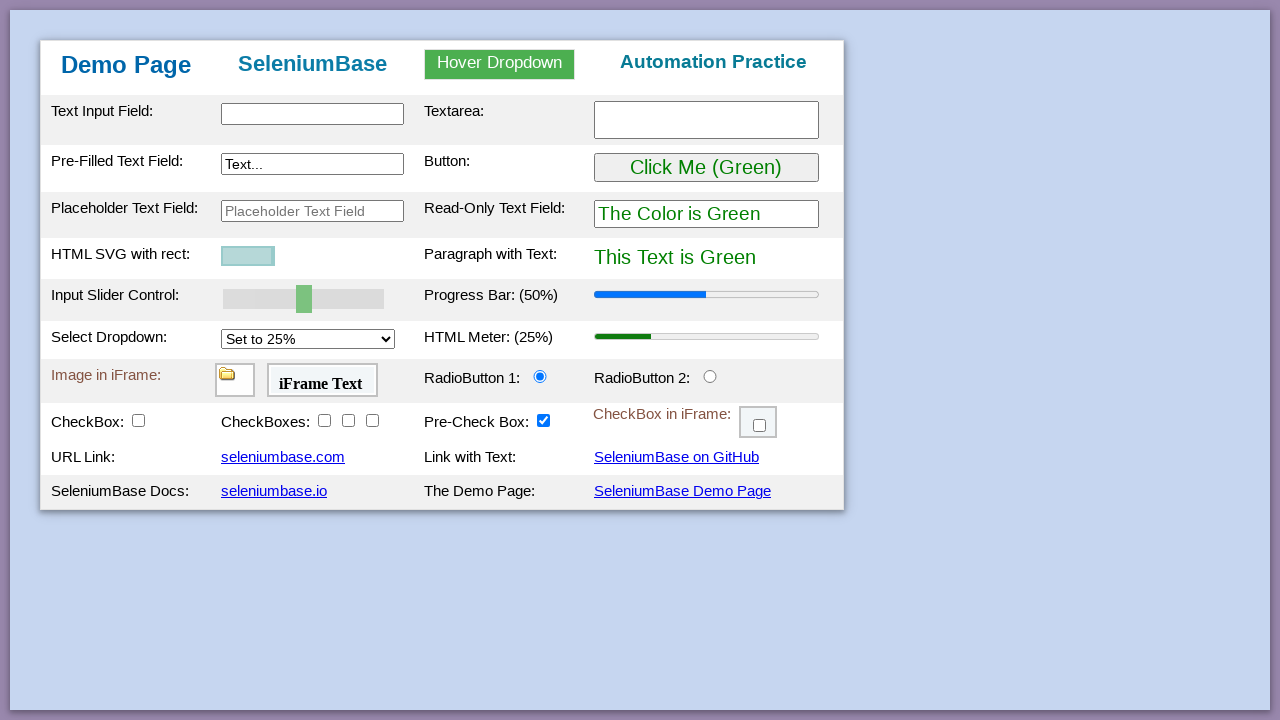

Typed 'Hello Pronix' into input field on input
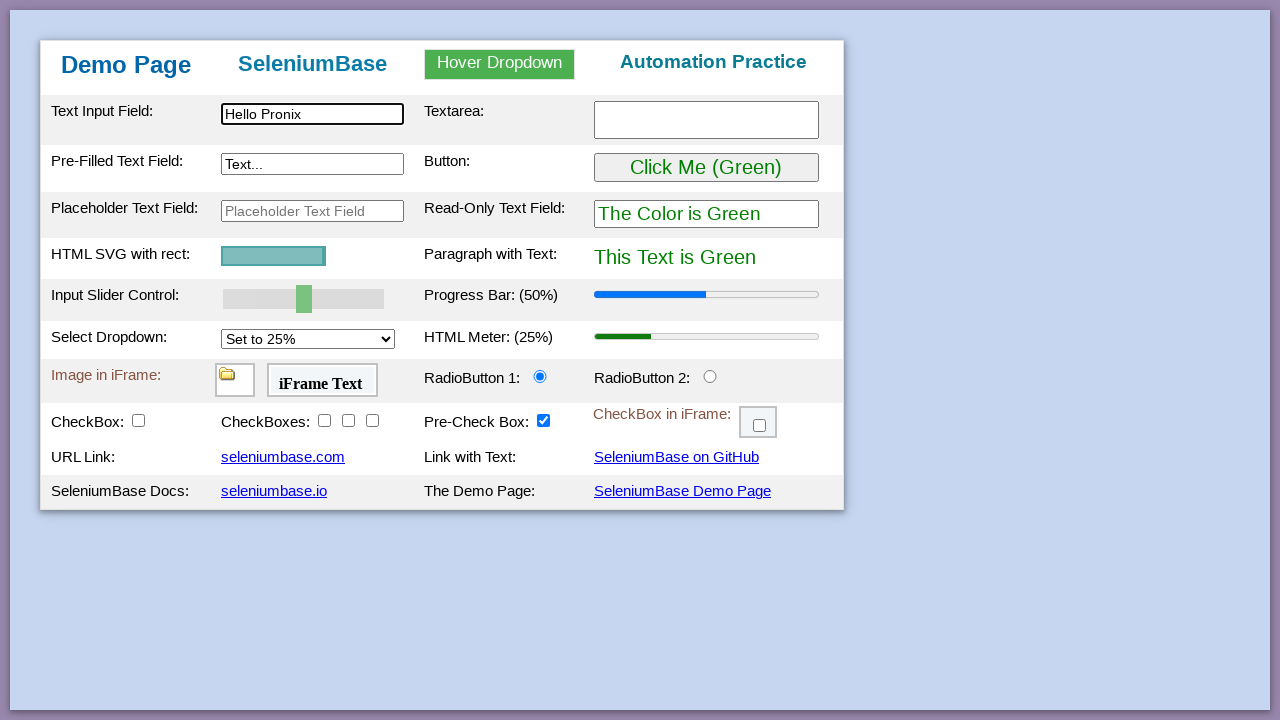

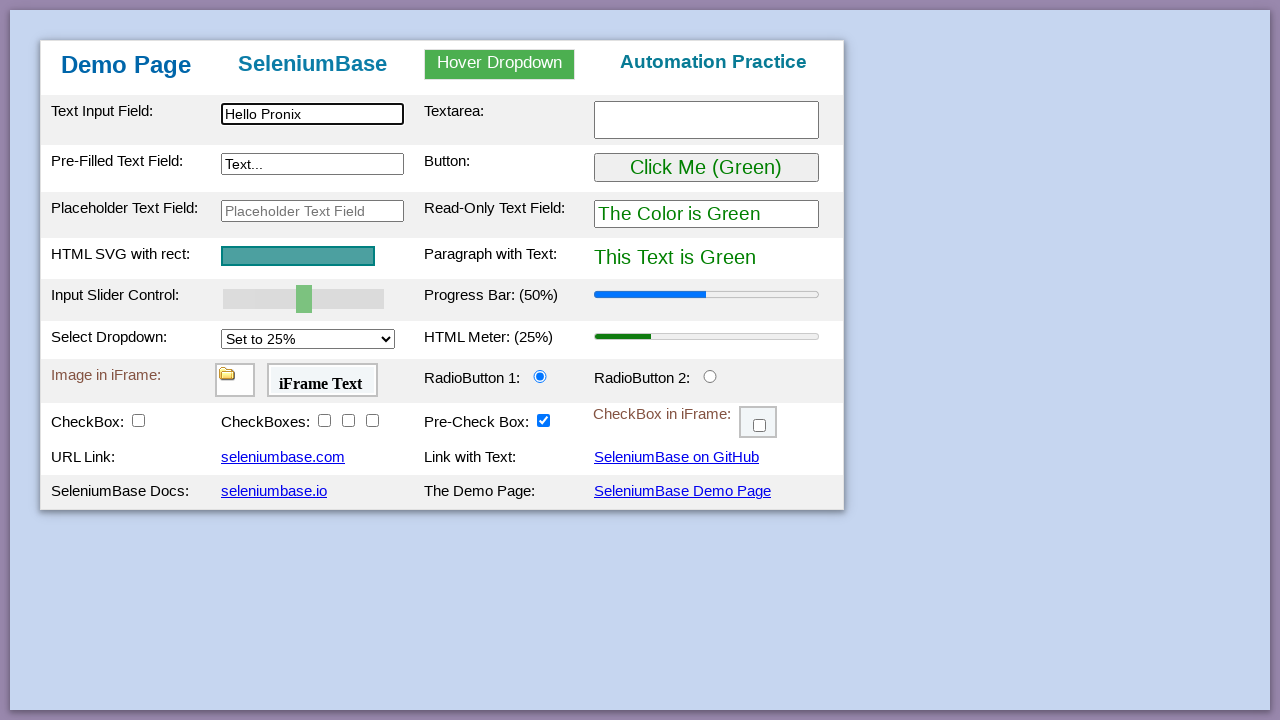